Tests different button click types including double-click, right-click (context click), and dynamic click on the buttons page.

Starting URL: https://demoqa.com/elements

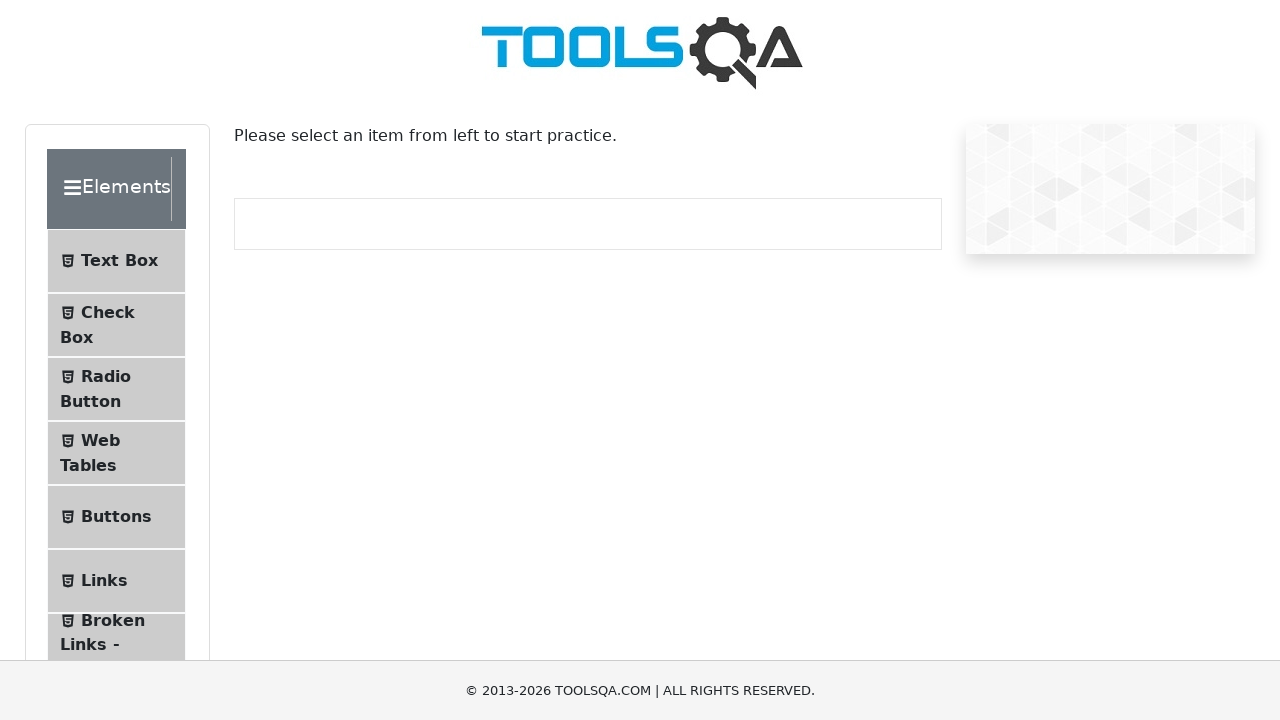

Scrolled down 150px to view Buttons menu item
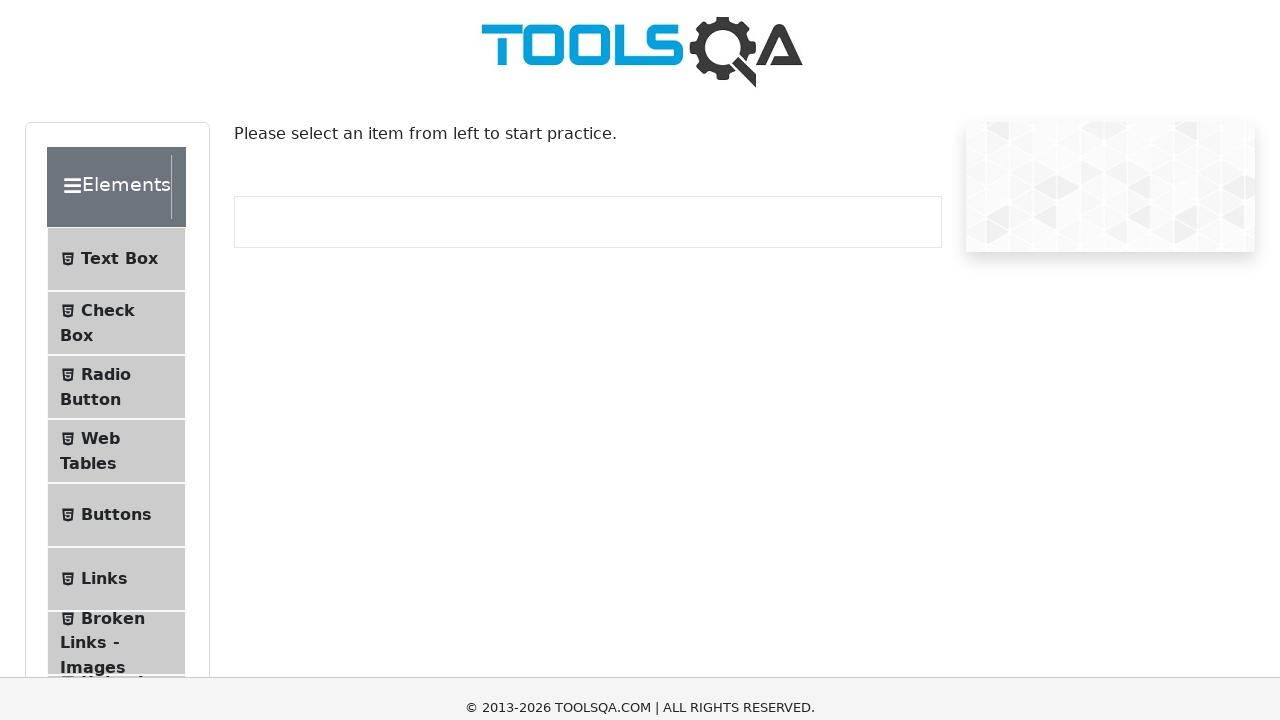

Clicked on Buttons menu item at (116, 367) on xpath=//*[@class = 'element-group'][1]//child::li[5]
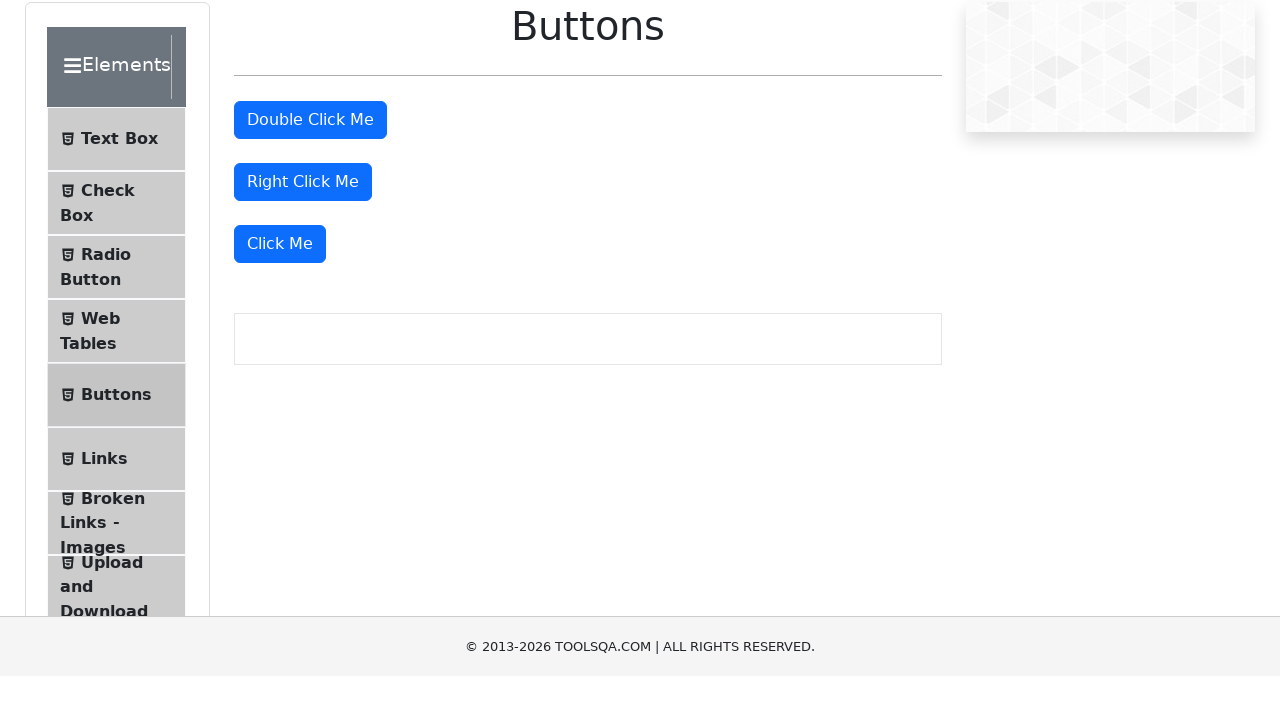

Waited for Buttons page to load
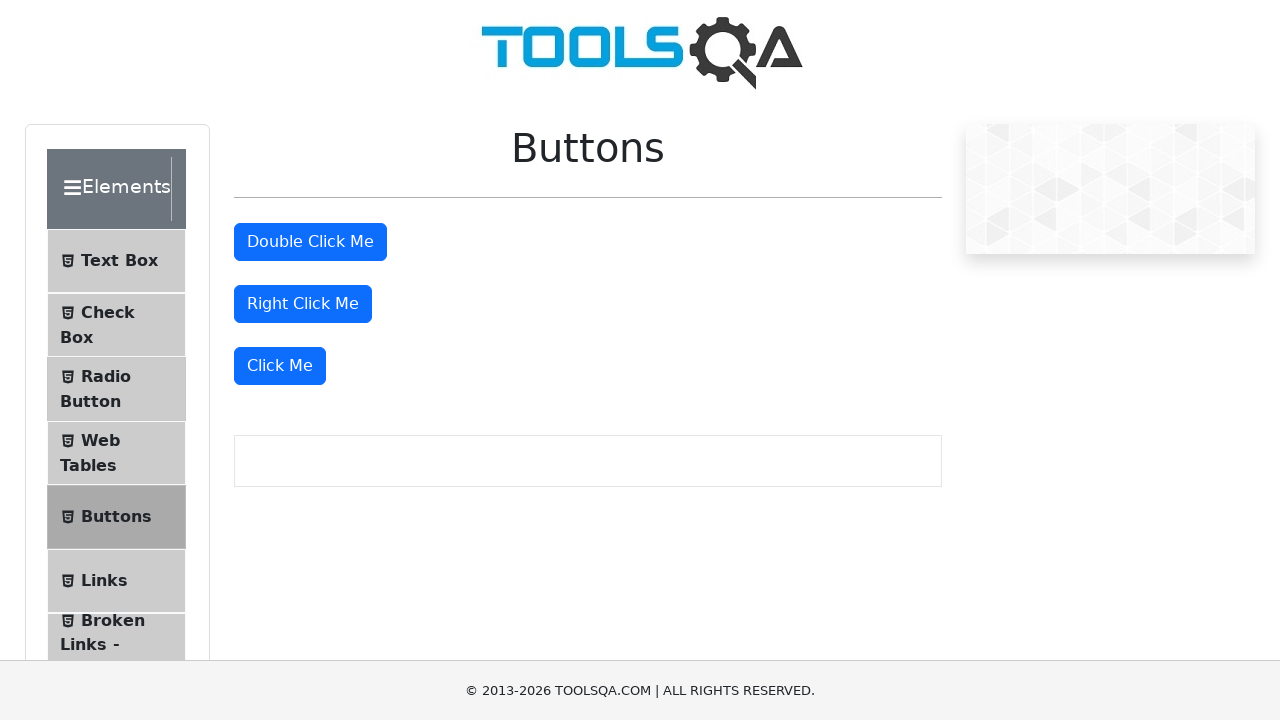

Scrolled down 50px to view Double Click button
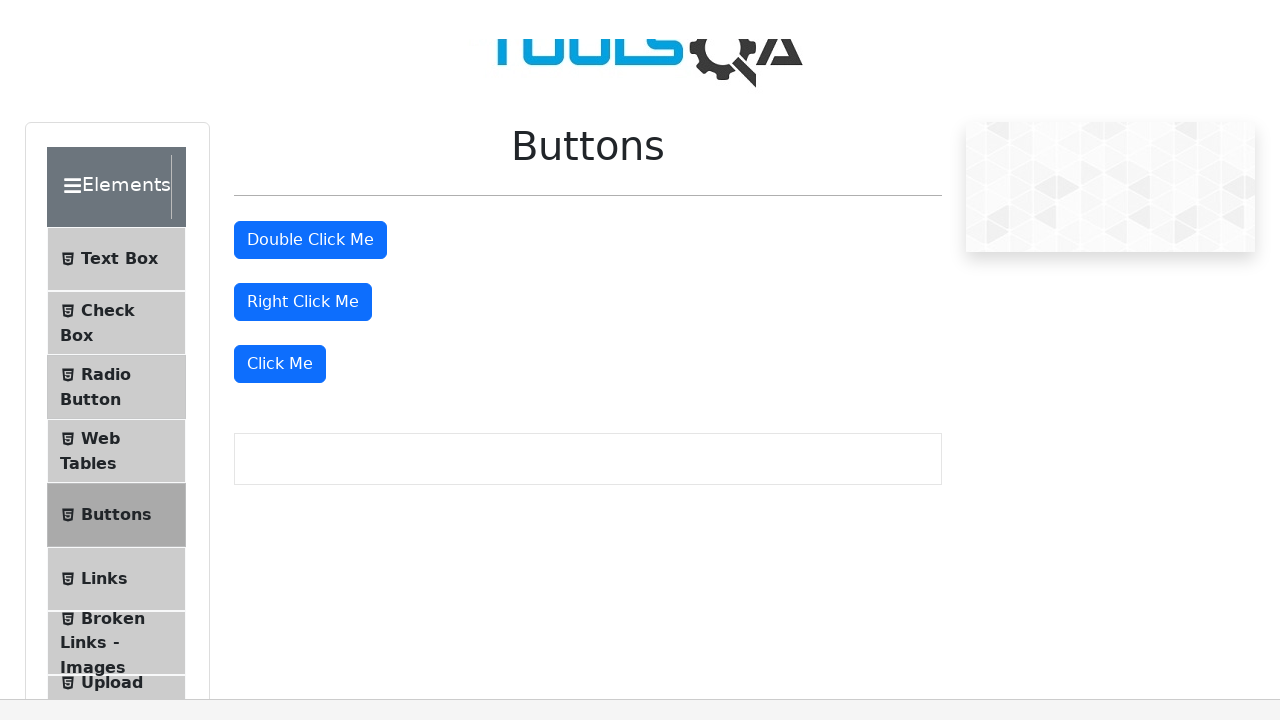

Double-clicked the Double Click button at (310, 192) on #doubleClickBtn
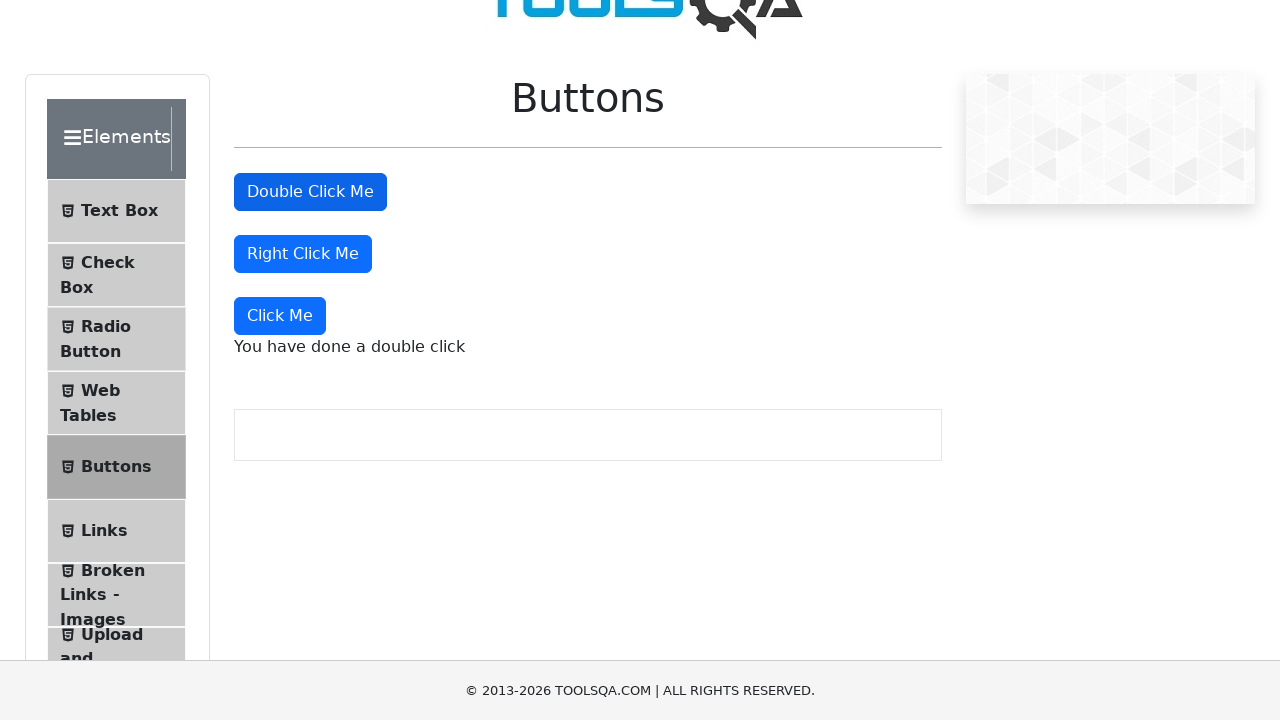

Scrolled down 50px to view Right Click button
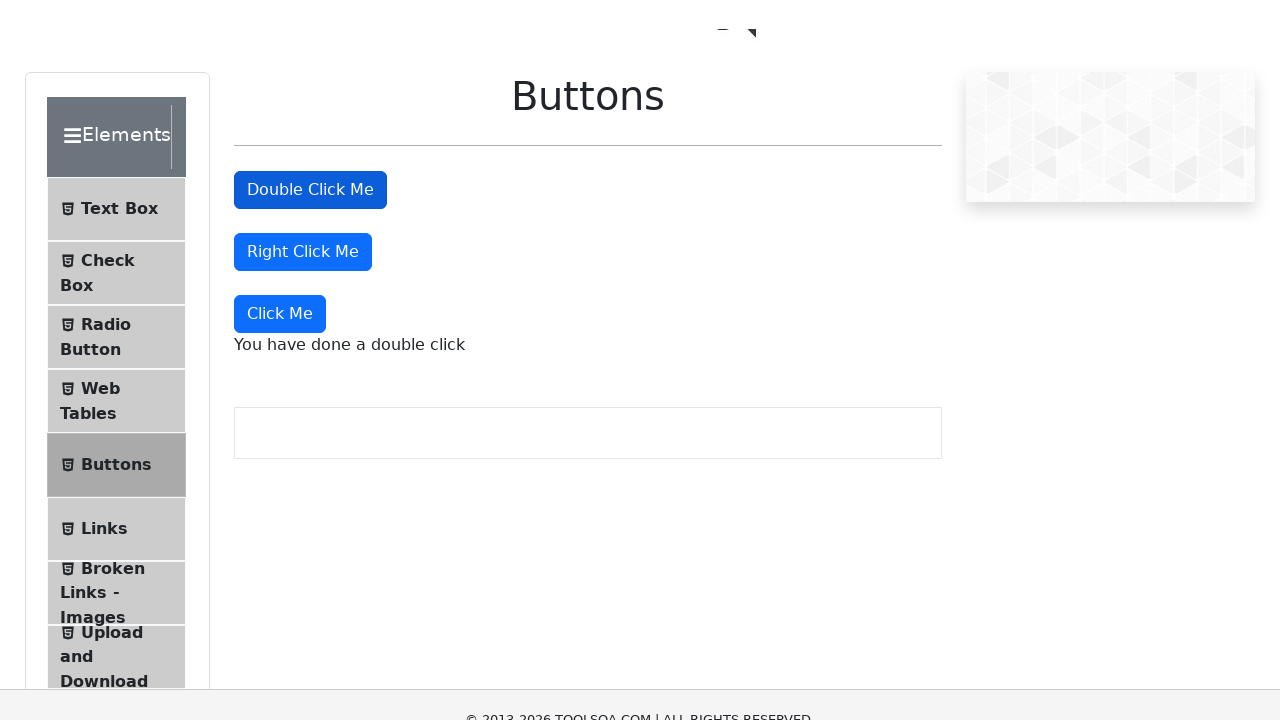

Right-clicked the Right Click button at (303, 204) on #rightClickBtn
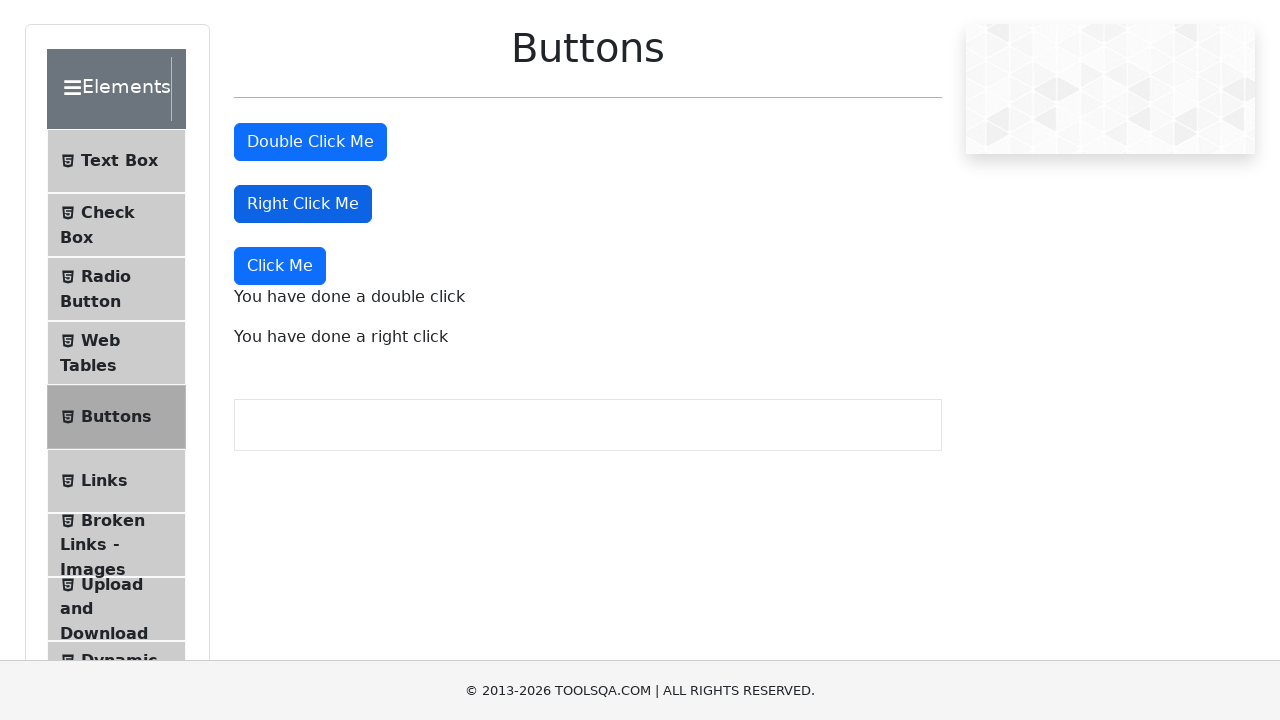

Scrolled down 200px to view Dynamic Click button
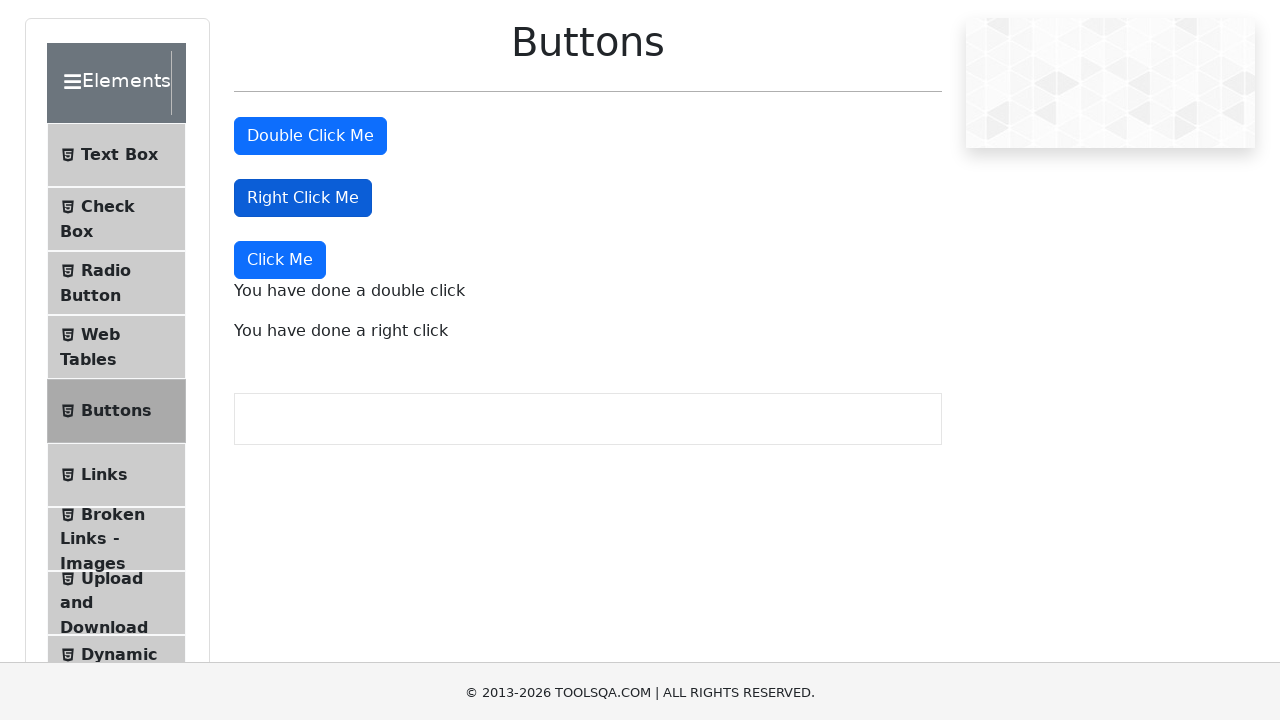

Clicked the Dynamic Click button at (280, 66) on xpath=//button[text()='Click Me']
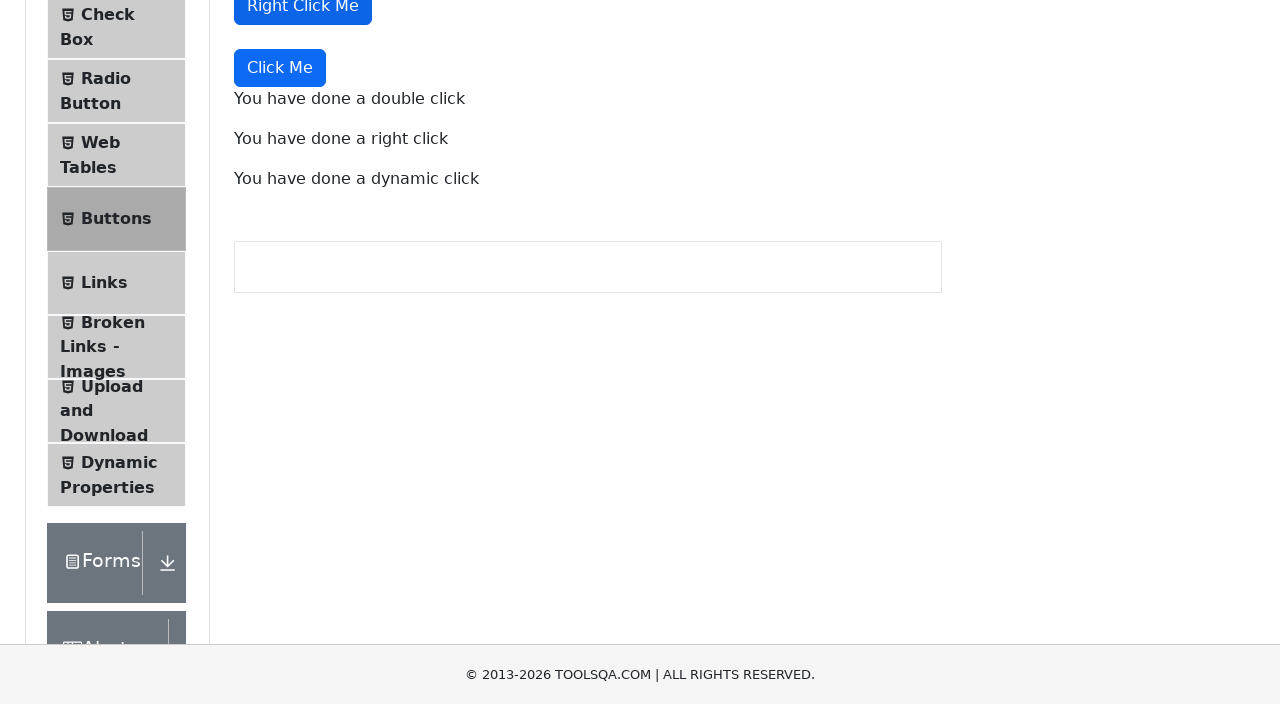

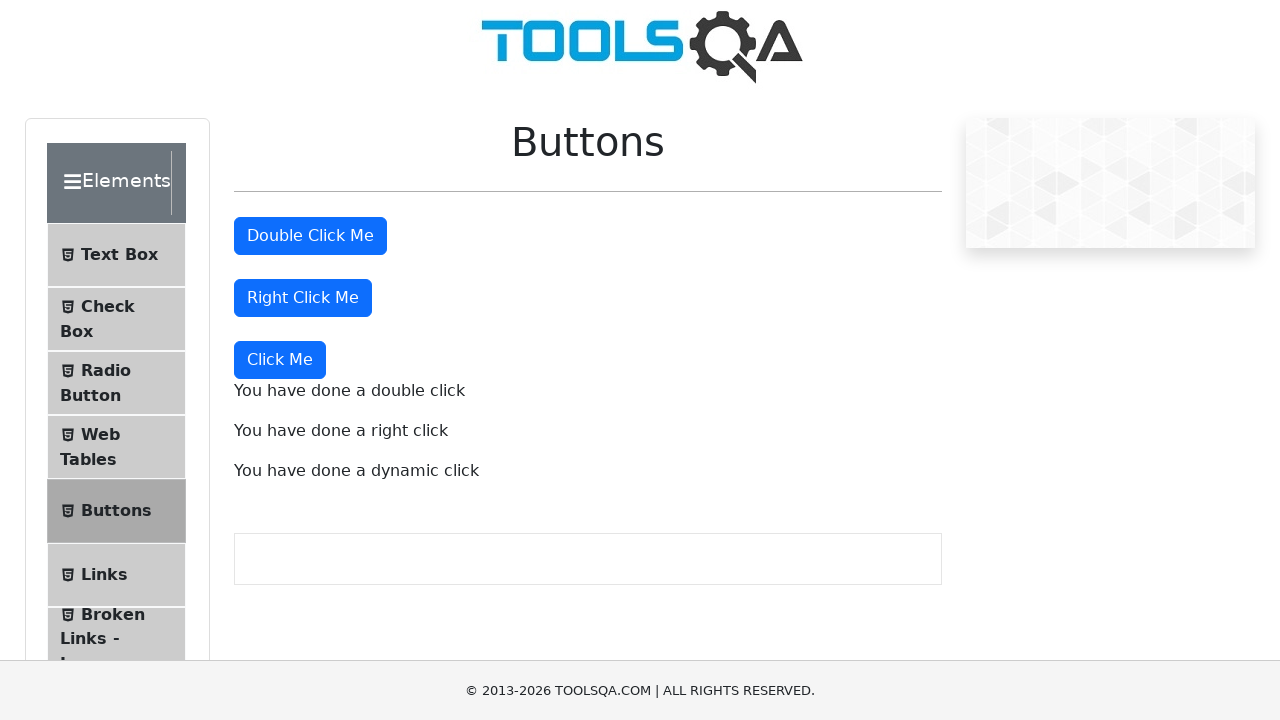